Navigates to the Demoblaze e-commerce demo site and verifies that images are loaded on the homepage.

Starting URL: https://demoblaze.com/

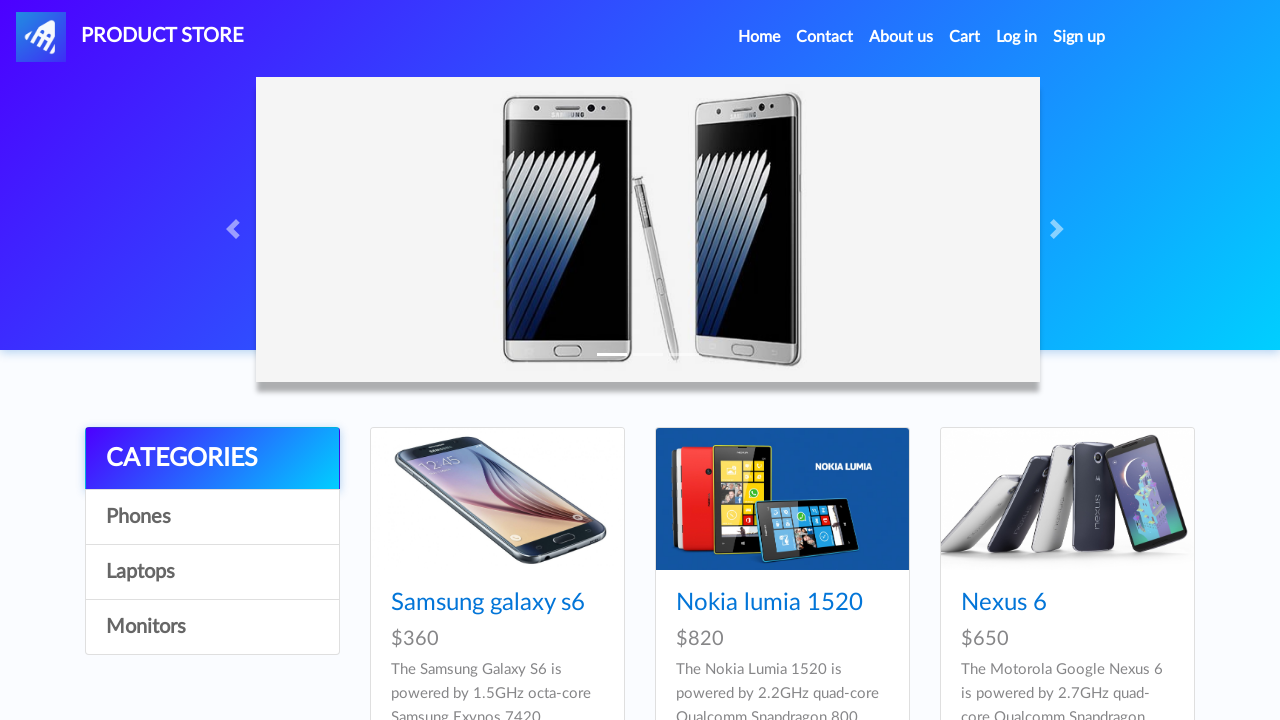

Waited for images to be present on the homepage
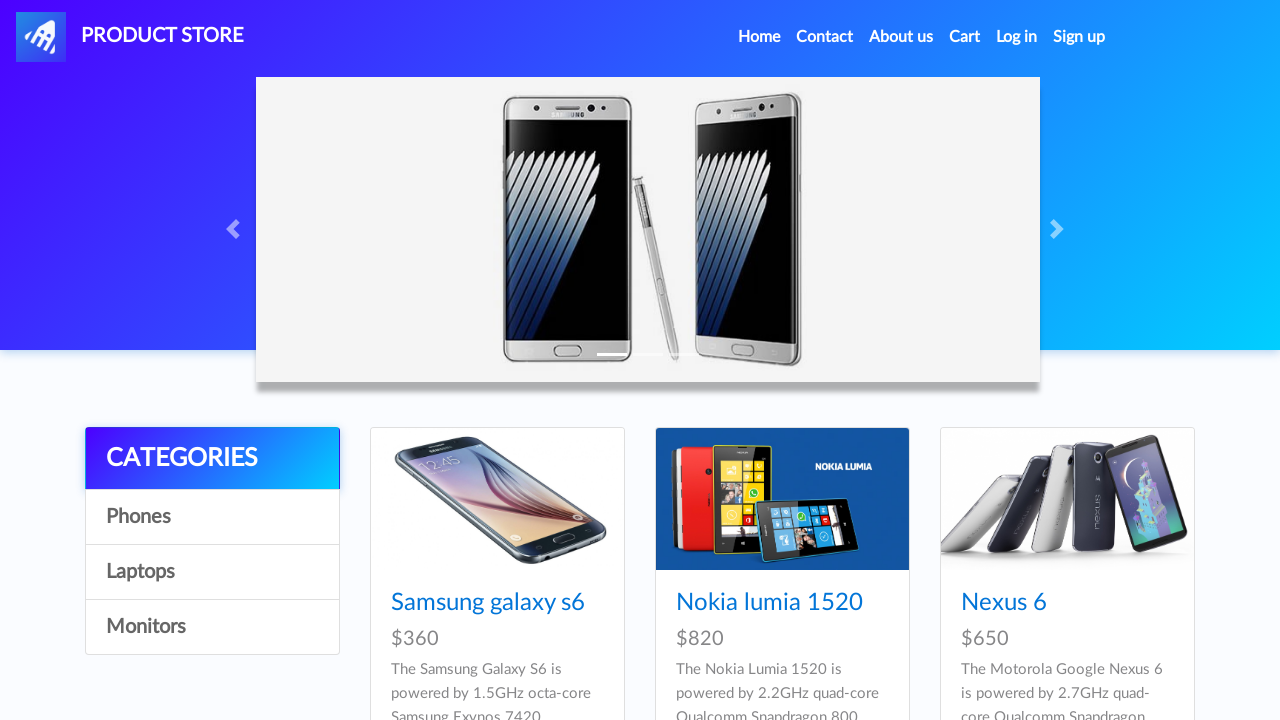

Located all image elements on the page
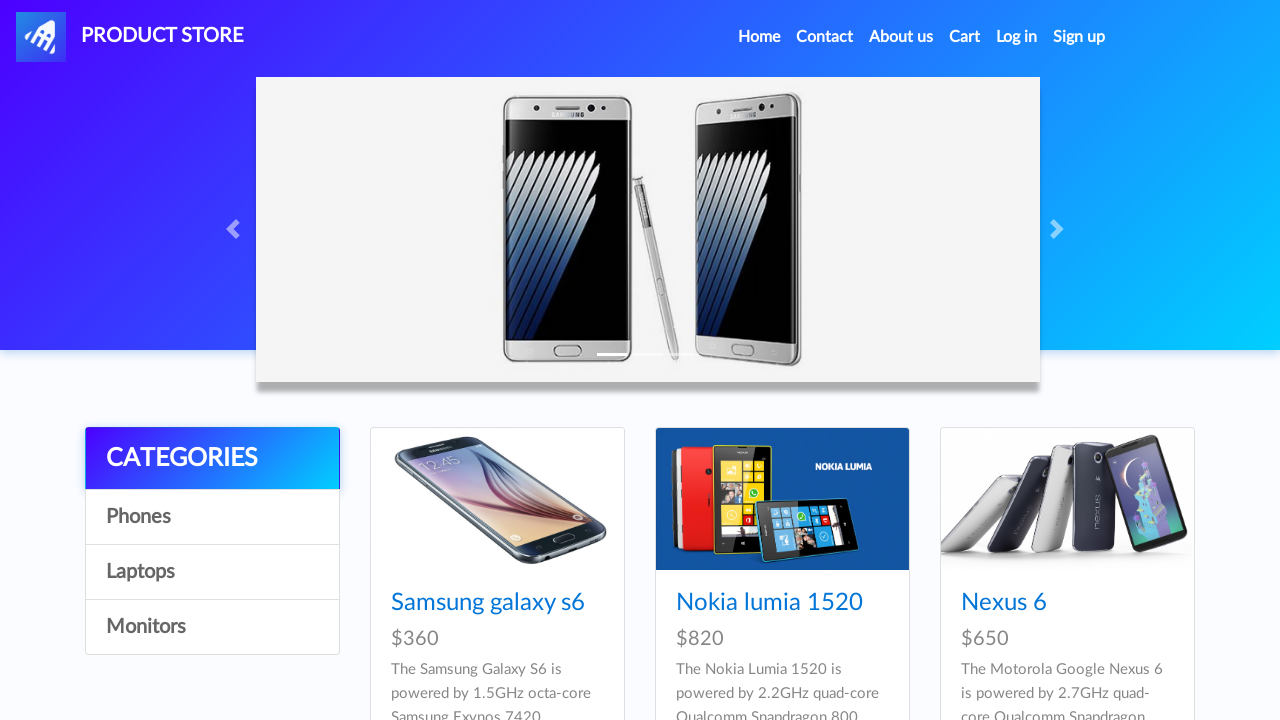

Verified first image is visible
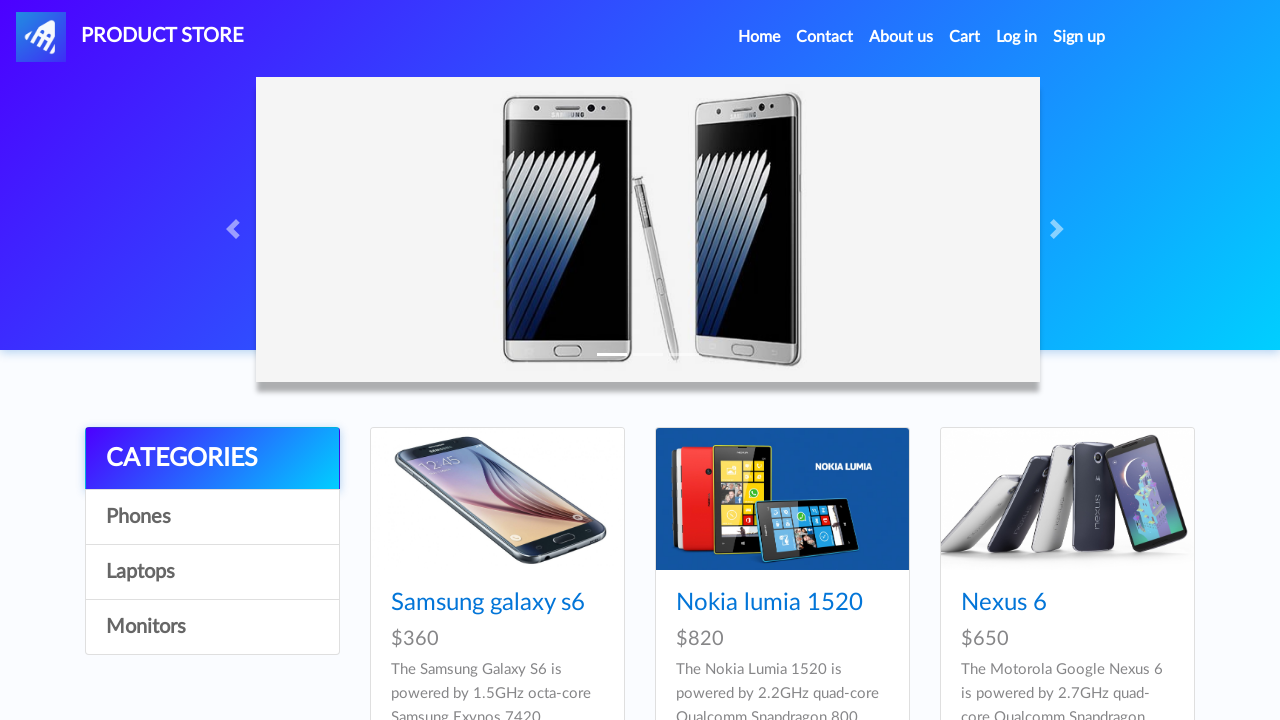

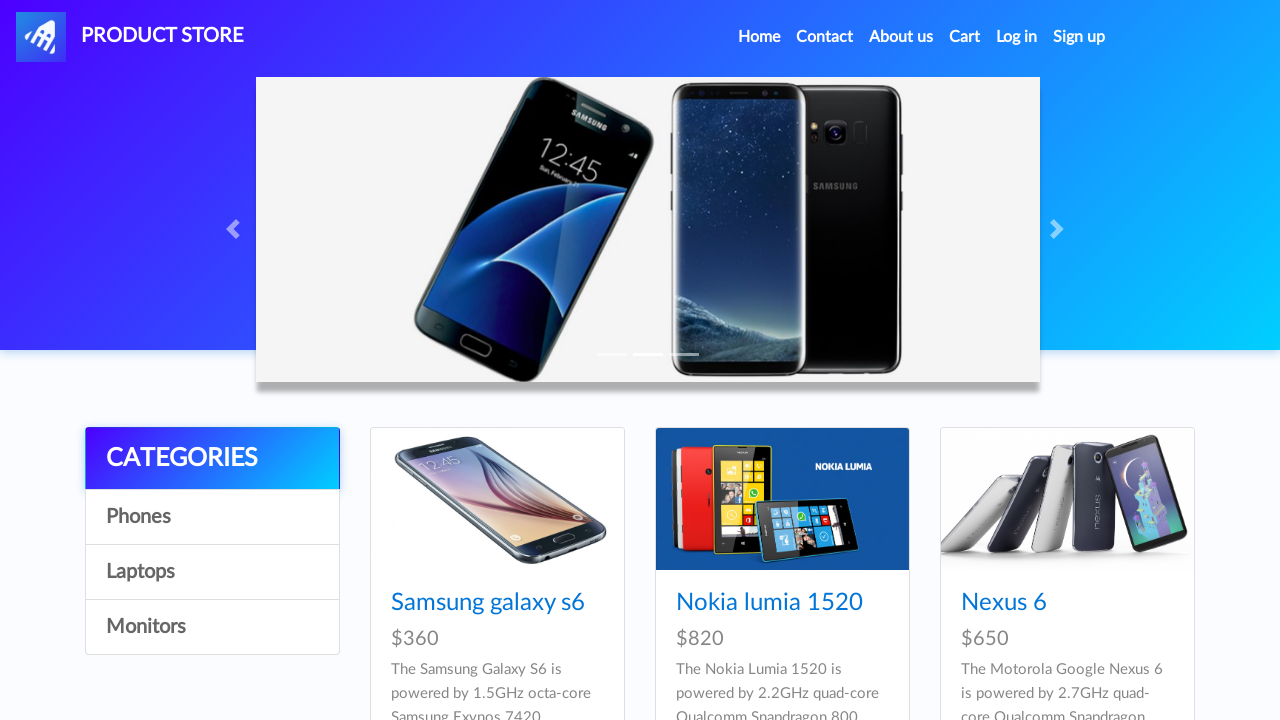